Navigates through XKCD comics by clicking the "Previous" button multiple times to browse through comic entries

Starting URL: https://xkcd.com

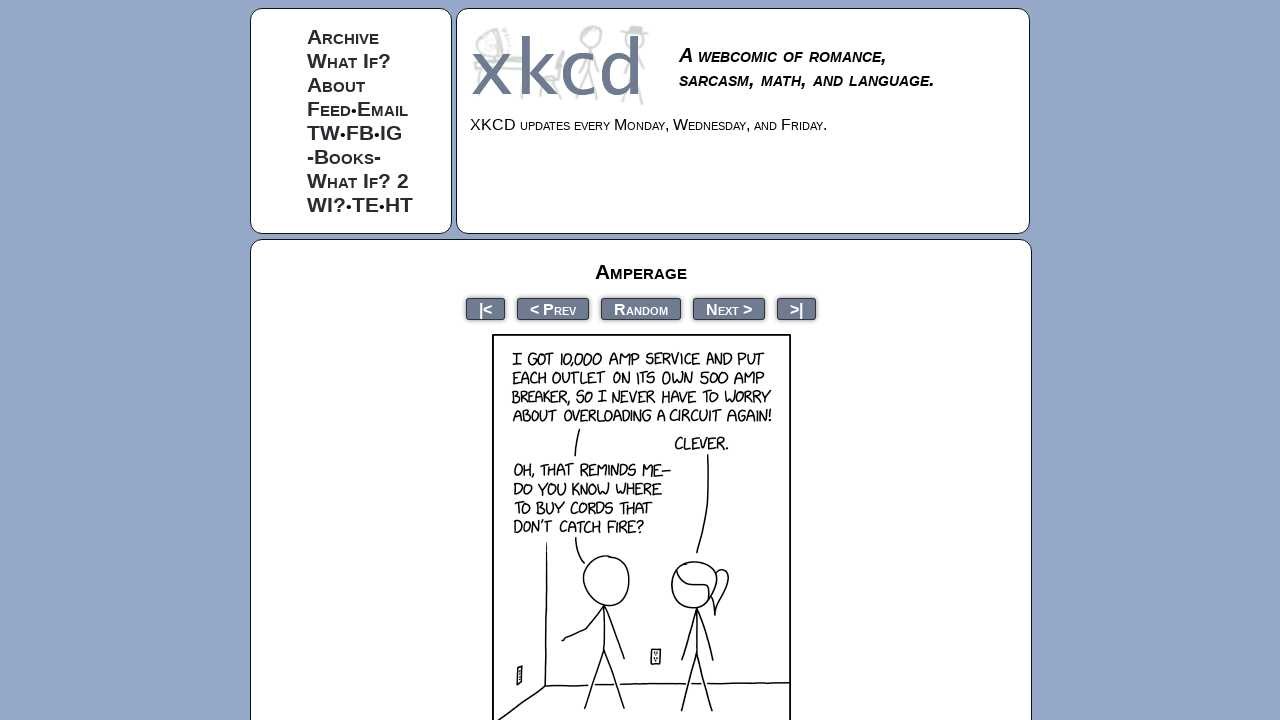

Waited for comic image to load
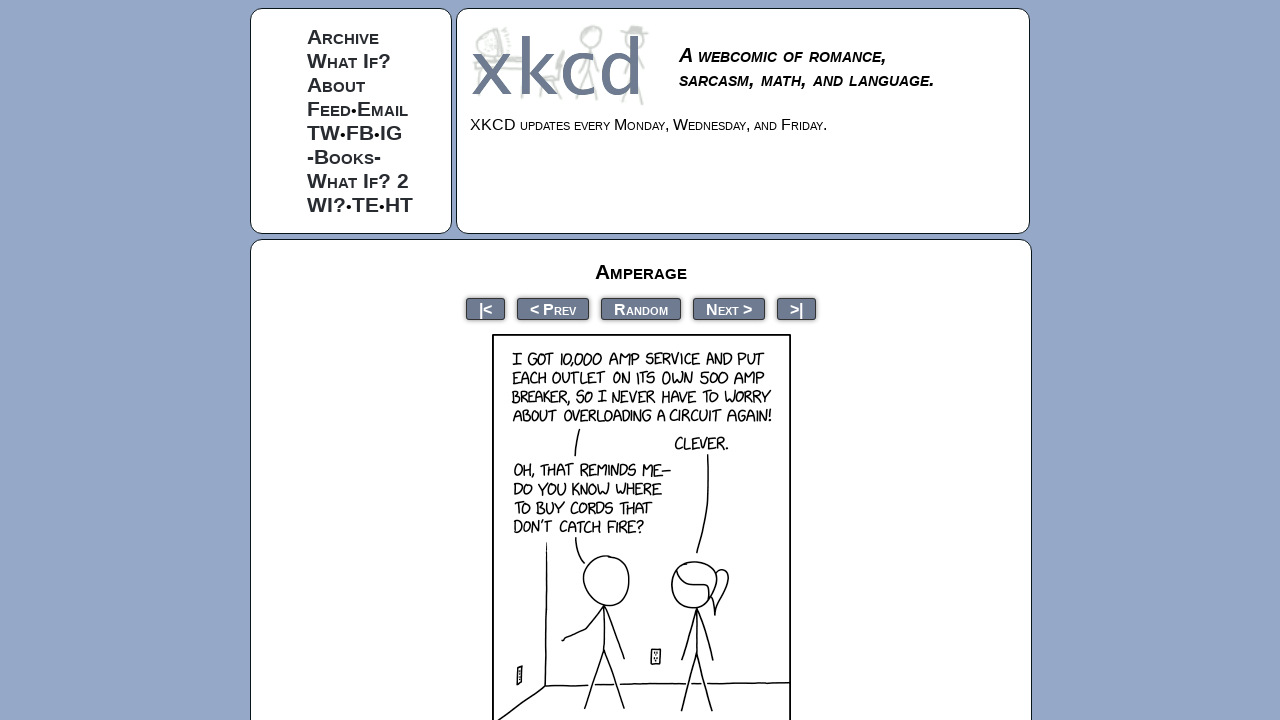

Scrolled to comic area
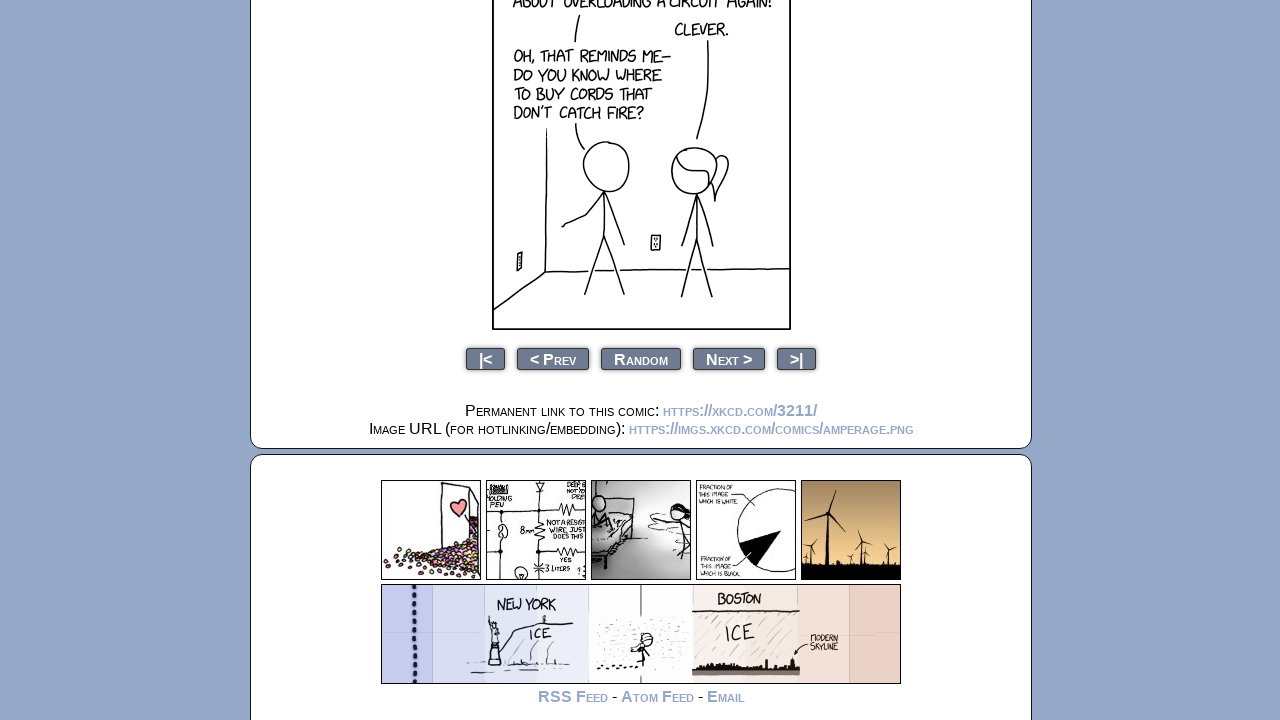

Clicked Previous button to navigate to previous comic (iteration 1) at (553, 308) on a:has-text("< Prev")
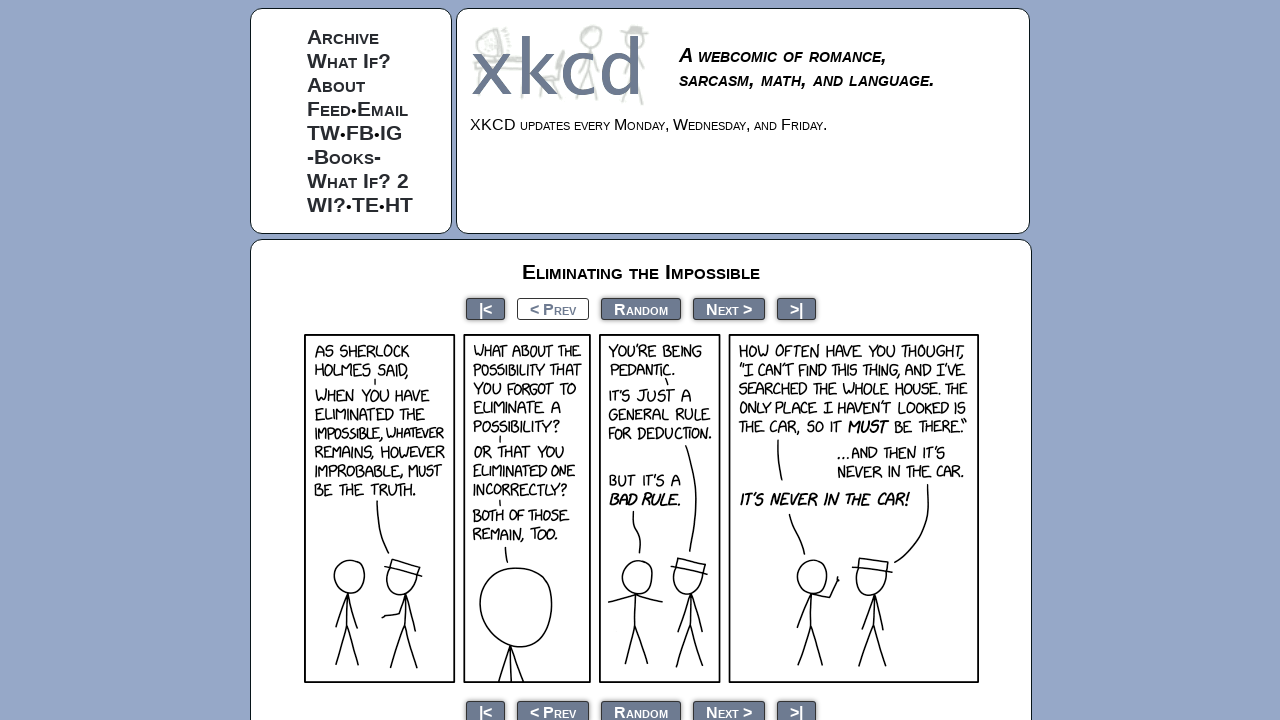

Waited for comic image to load
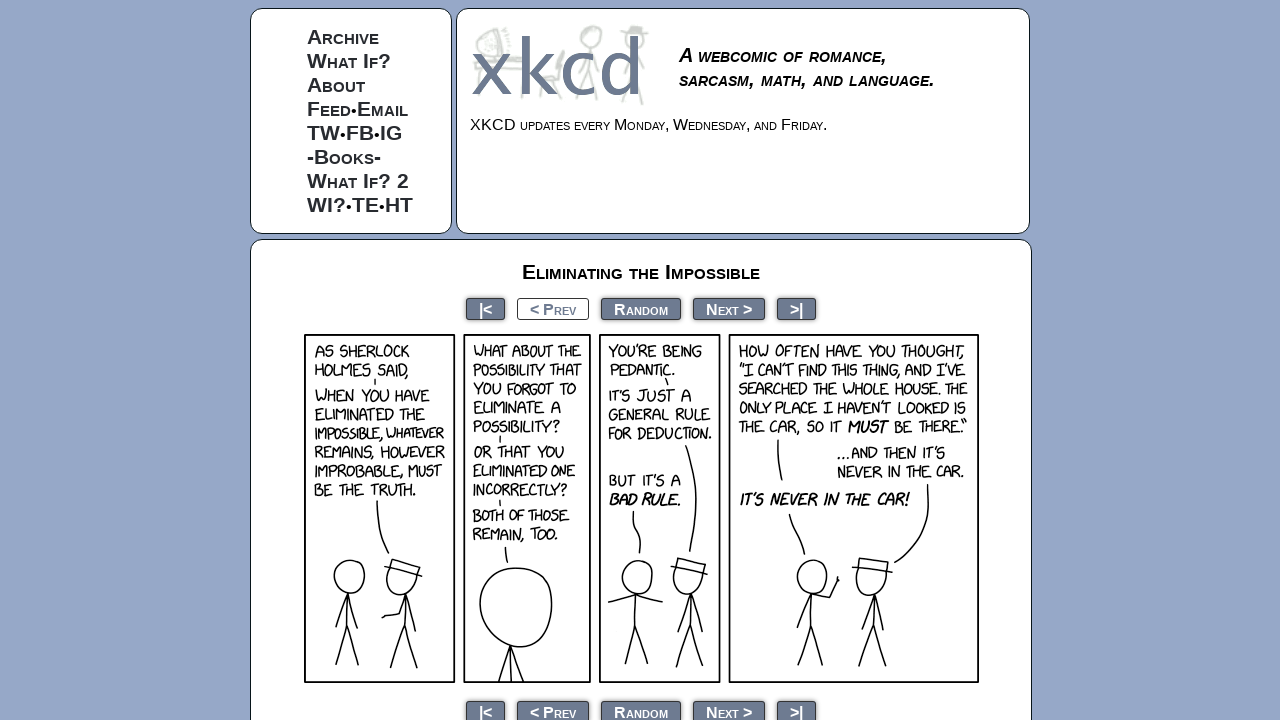

Scrolled to comic area
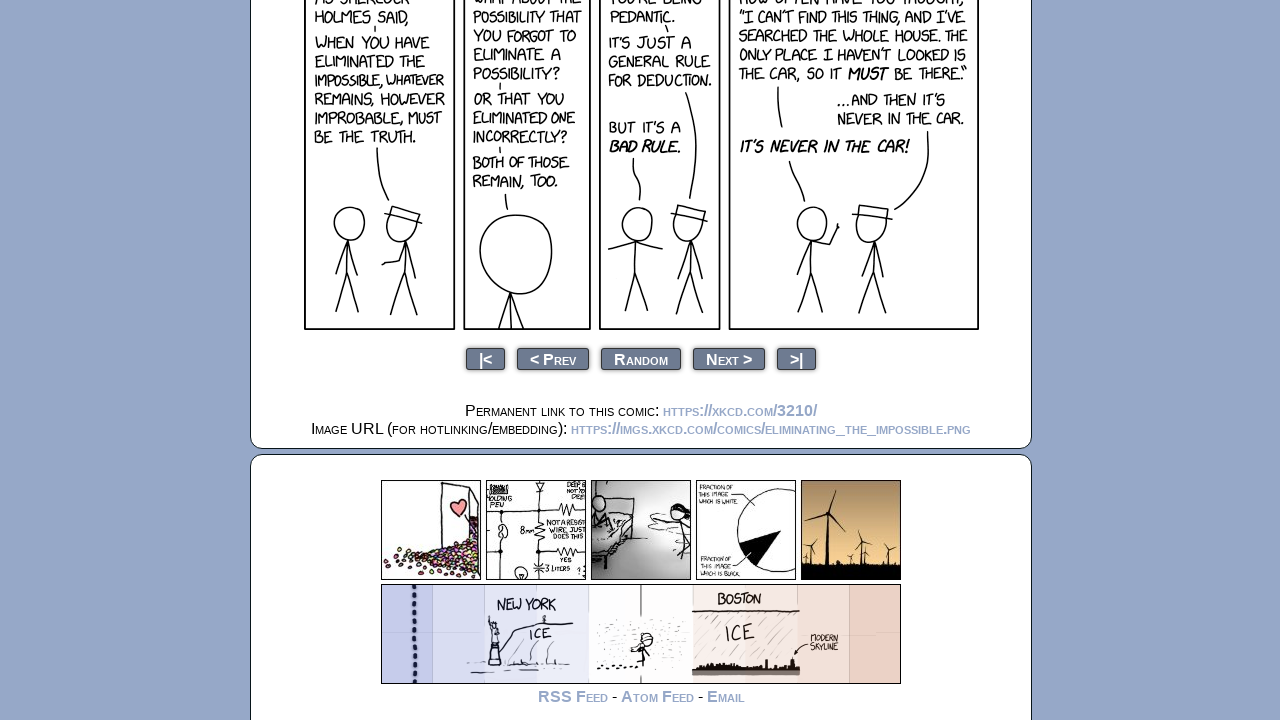

Clicked Previous button to navigate to previous comic (iteration 2) at (553, 308) on a:has-text("< Prev")
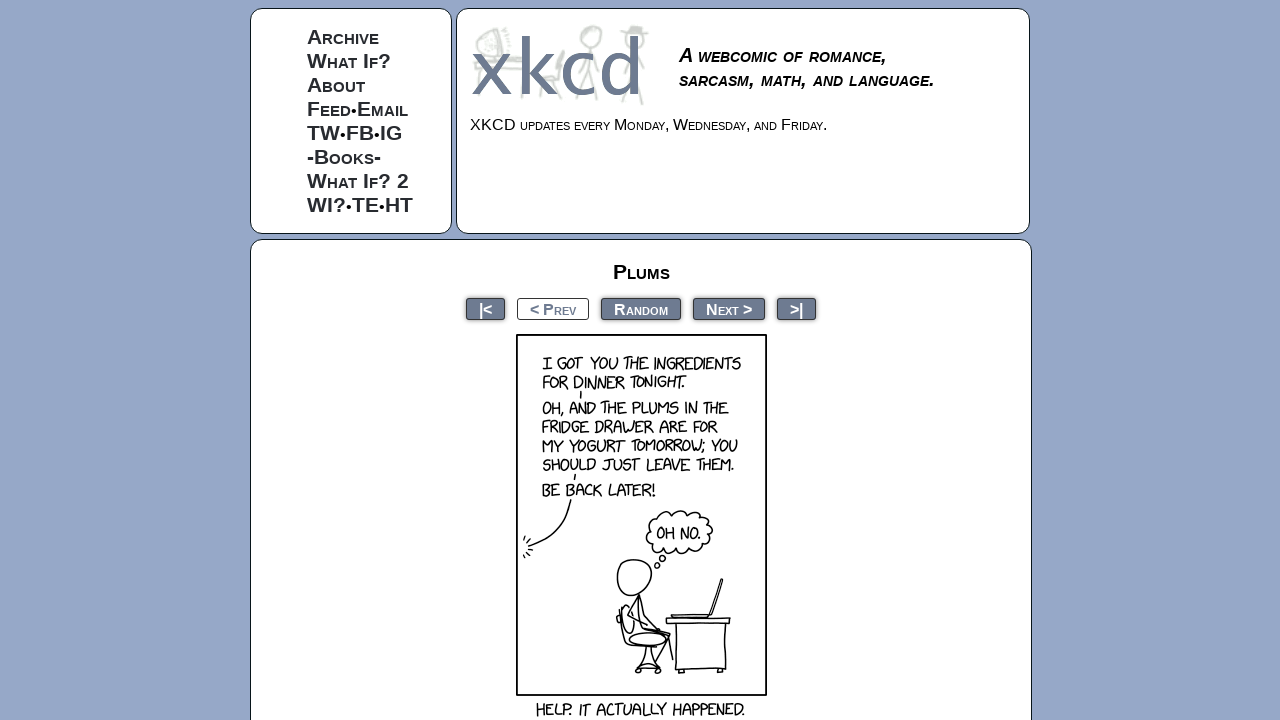

Waited for comic image to load
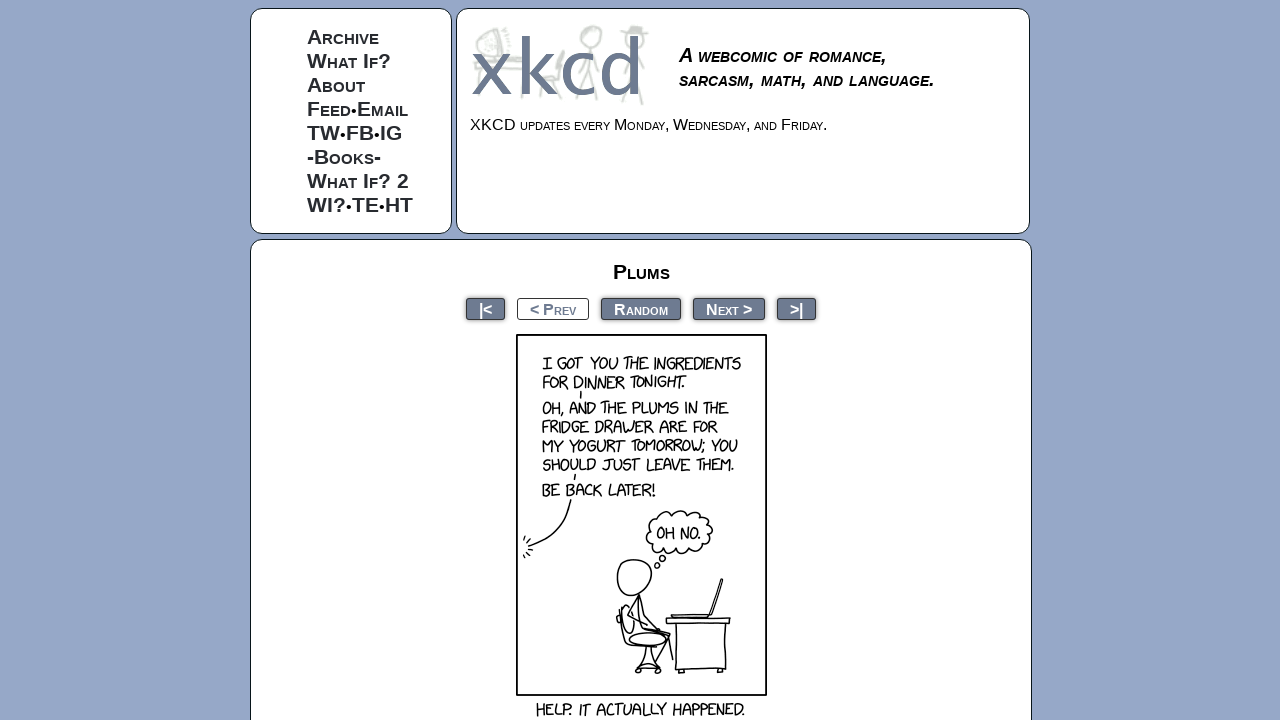

Scrolled to comic area
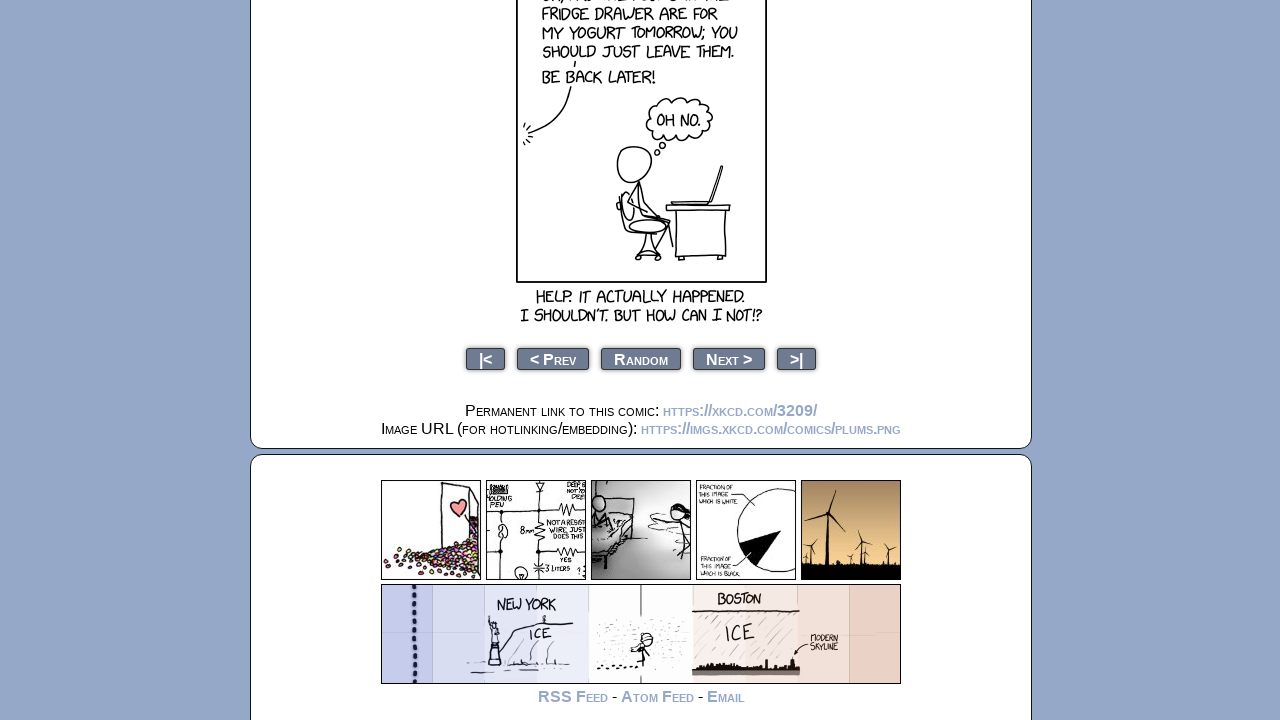

Clicked Previous button to navigate to previous comic (iteration 3) at (553, 308) on a:has-text("< Prev")
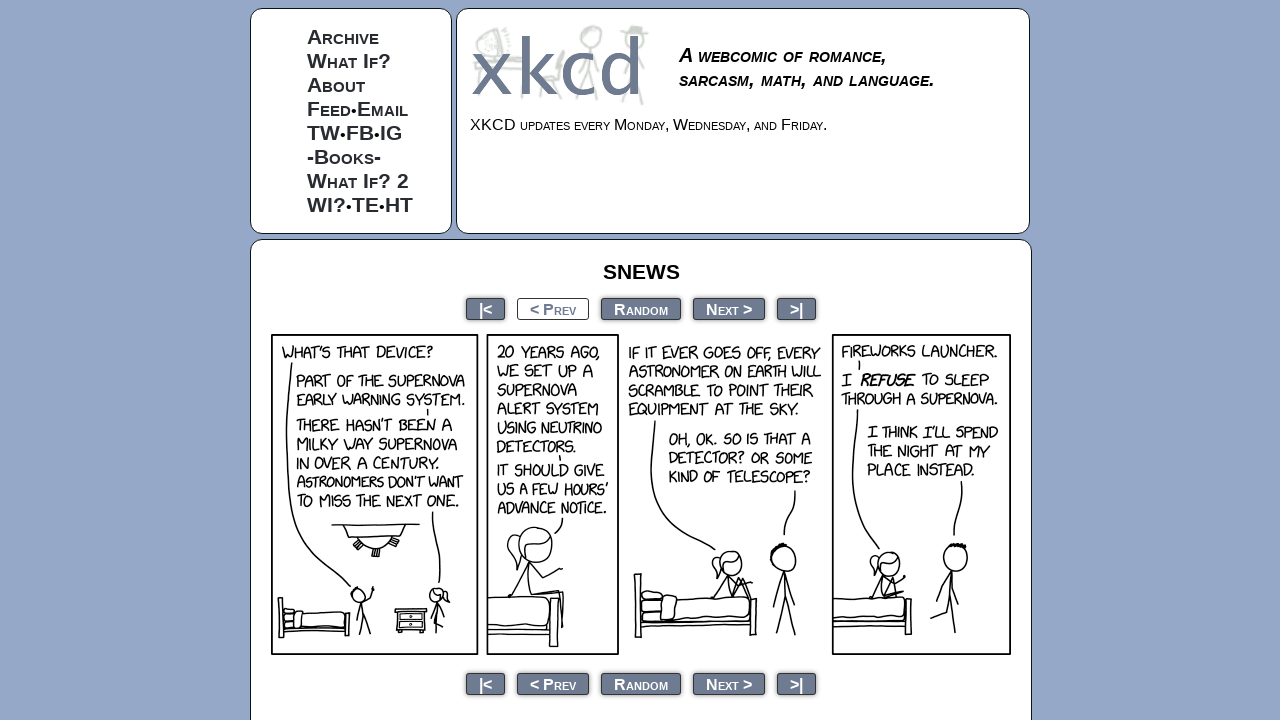

Waited for comic image to load
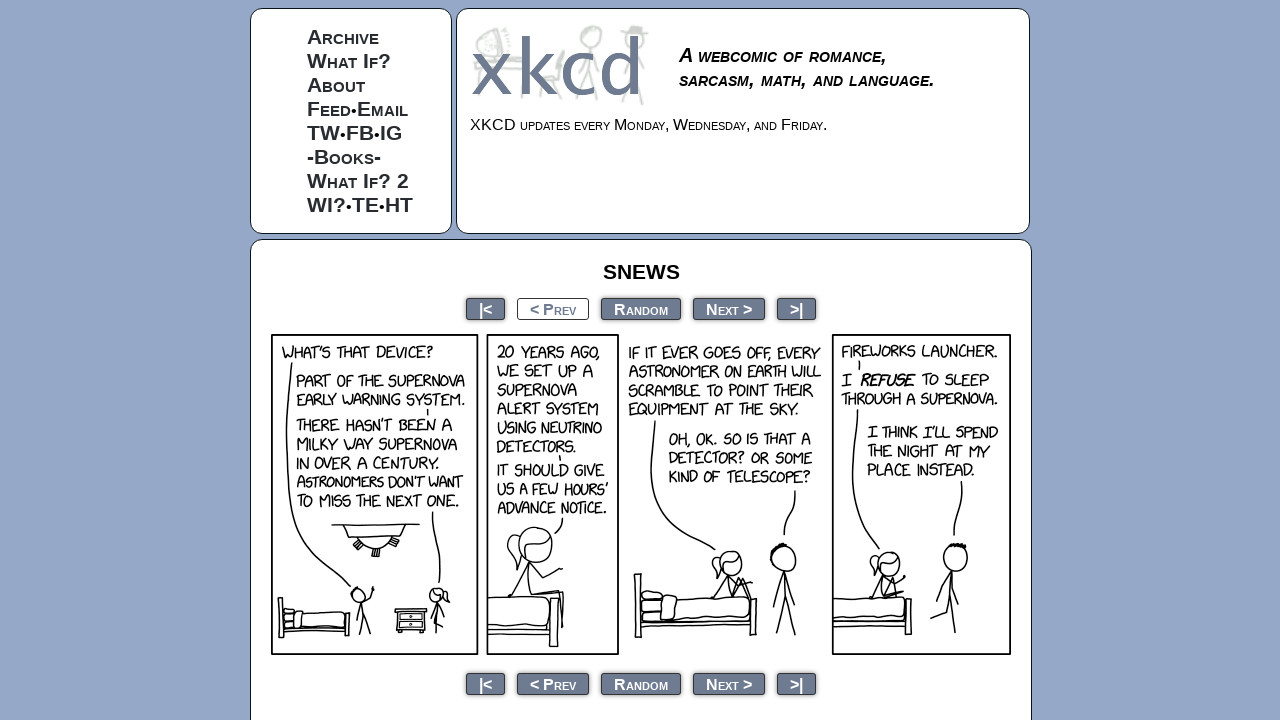

Scrolled to comic area
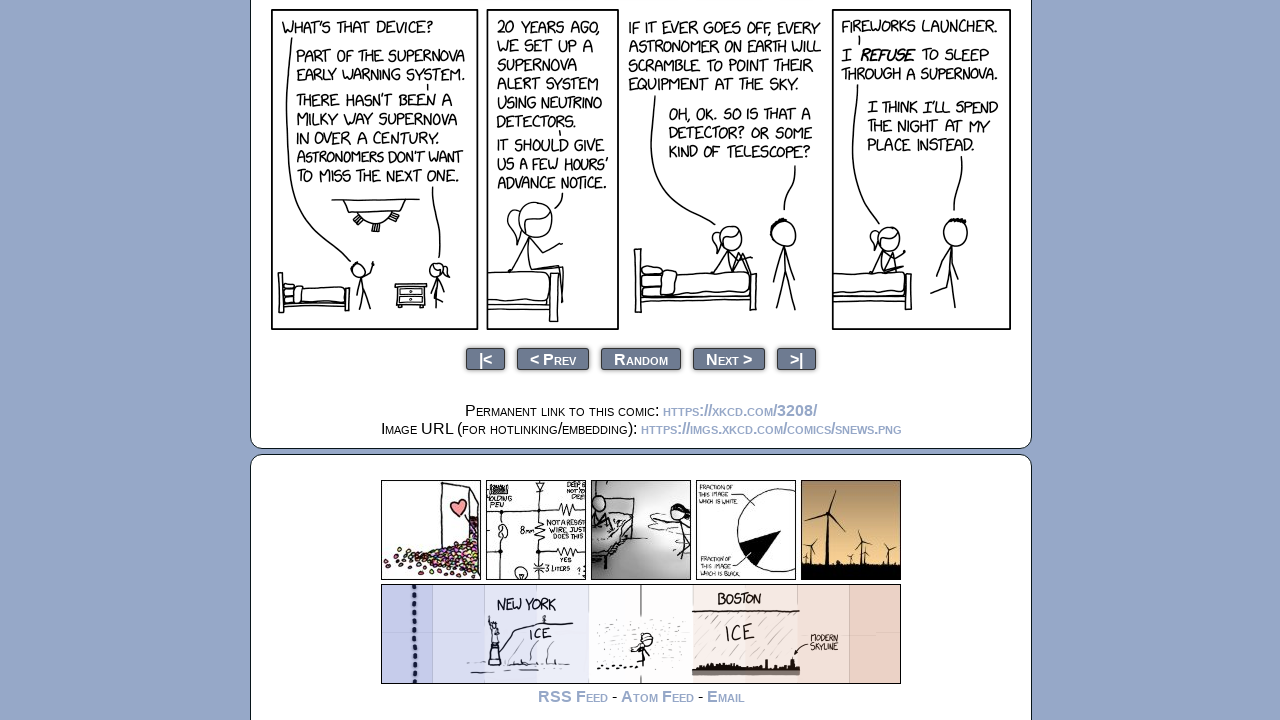

Clicked Previous button to navigate to previous comic (iteration 4) at (553, 308) on a:has-text("< Prev")
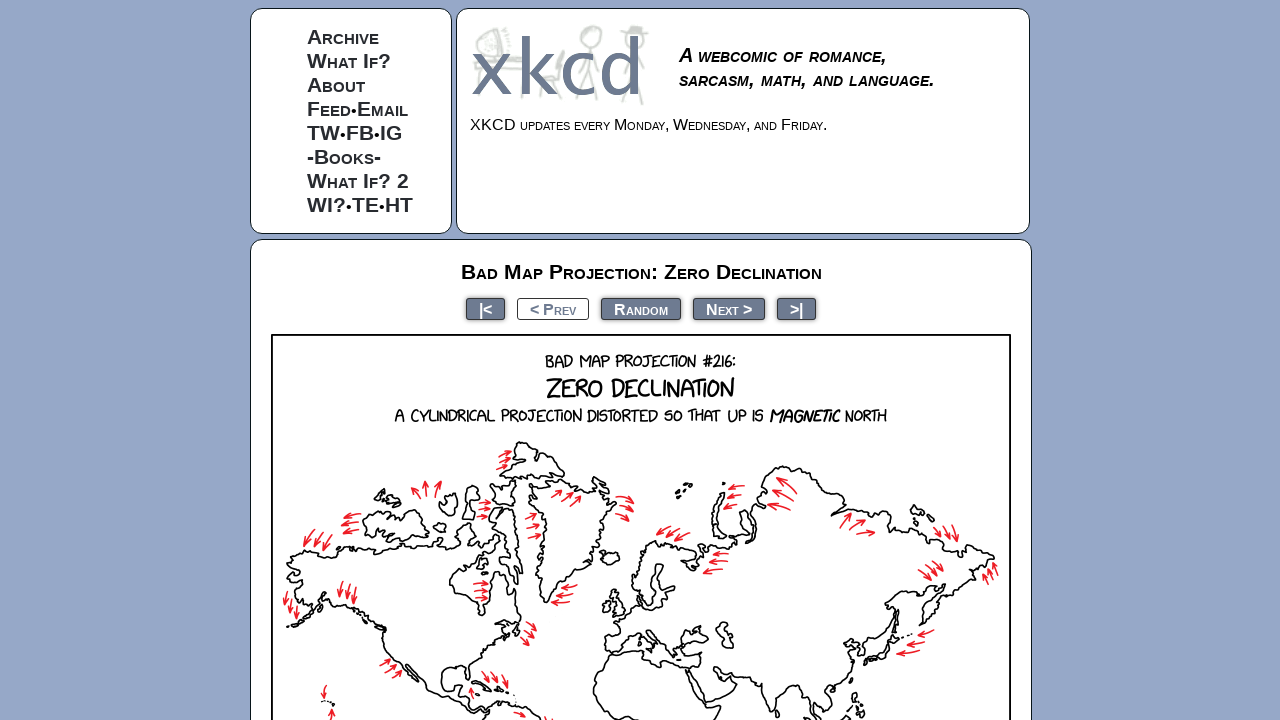

Waited for comic image to load
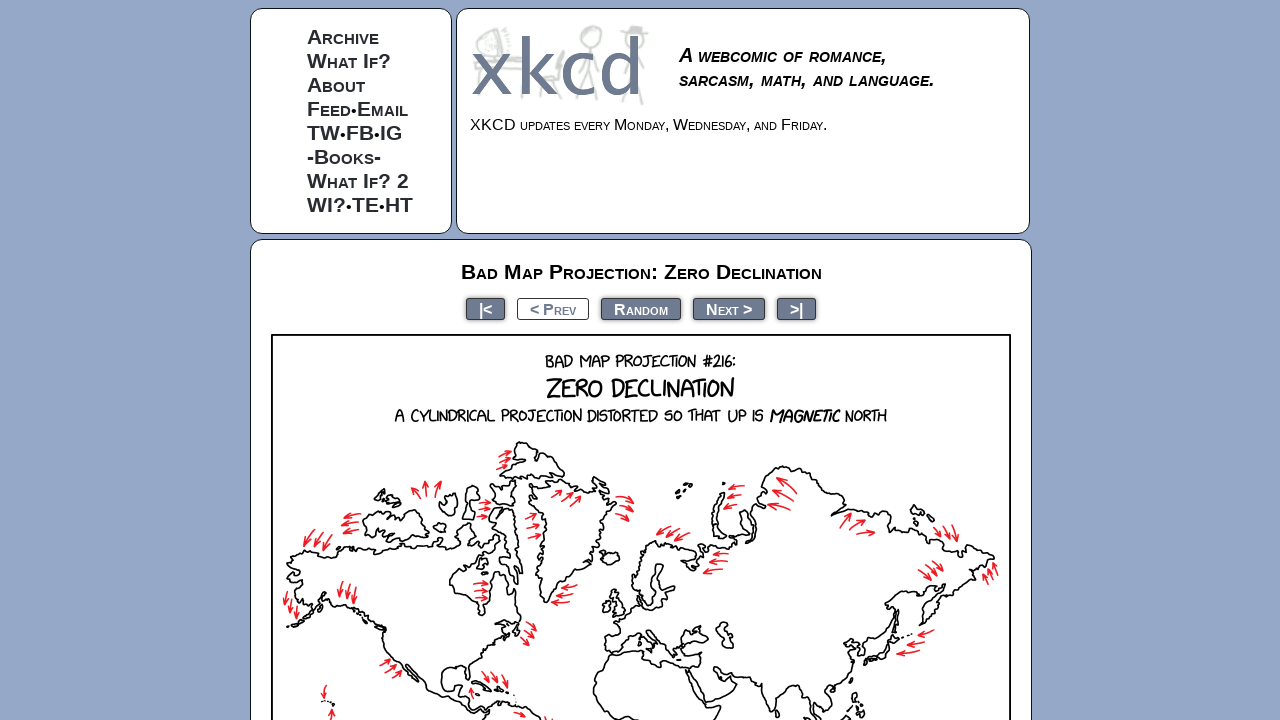

Scrolled to comic area
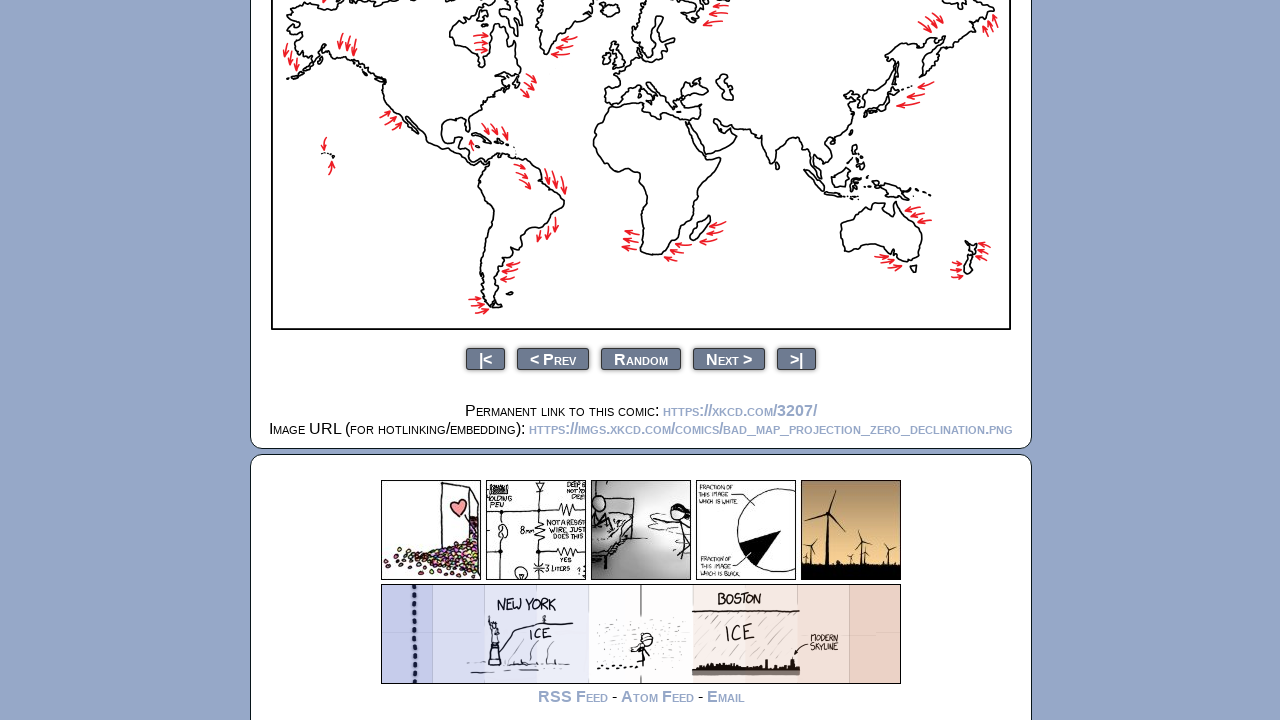

Clicked Previous button to navigate to previous comic (iteration 5) at (553, 308) on a:has-text("< Prev")
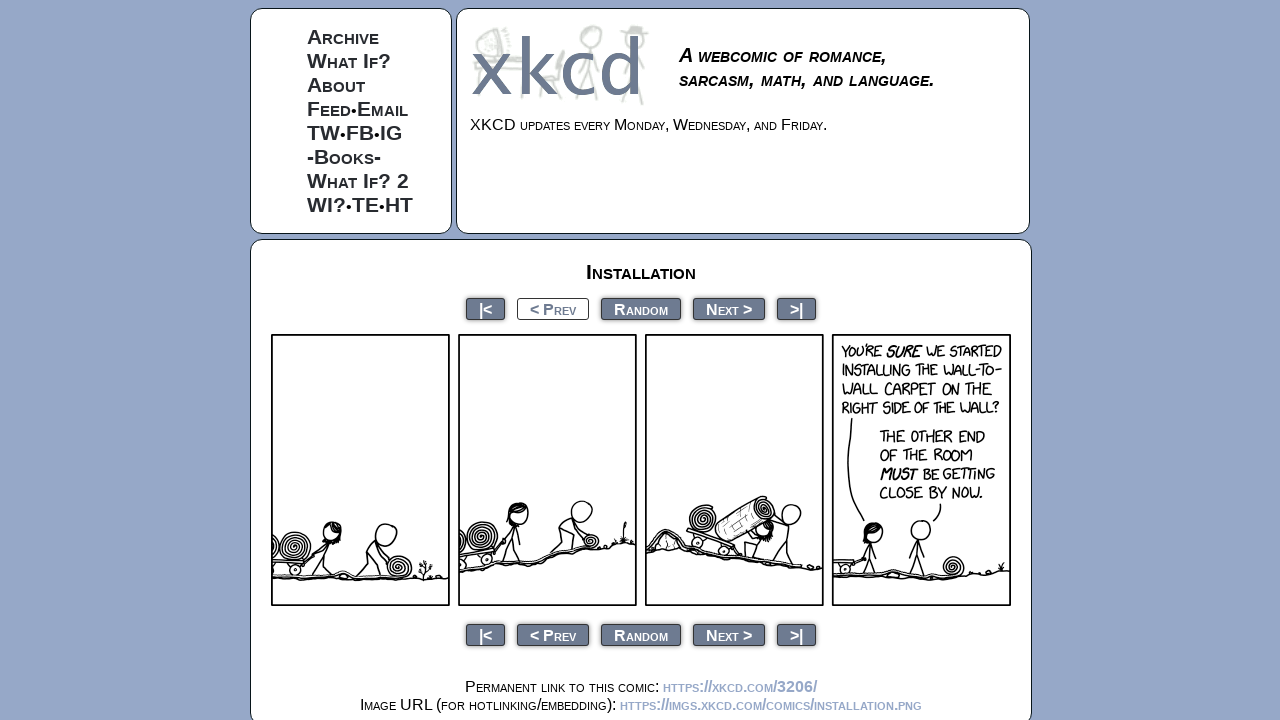

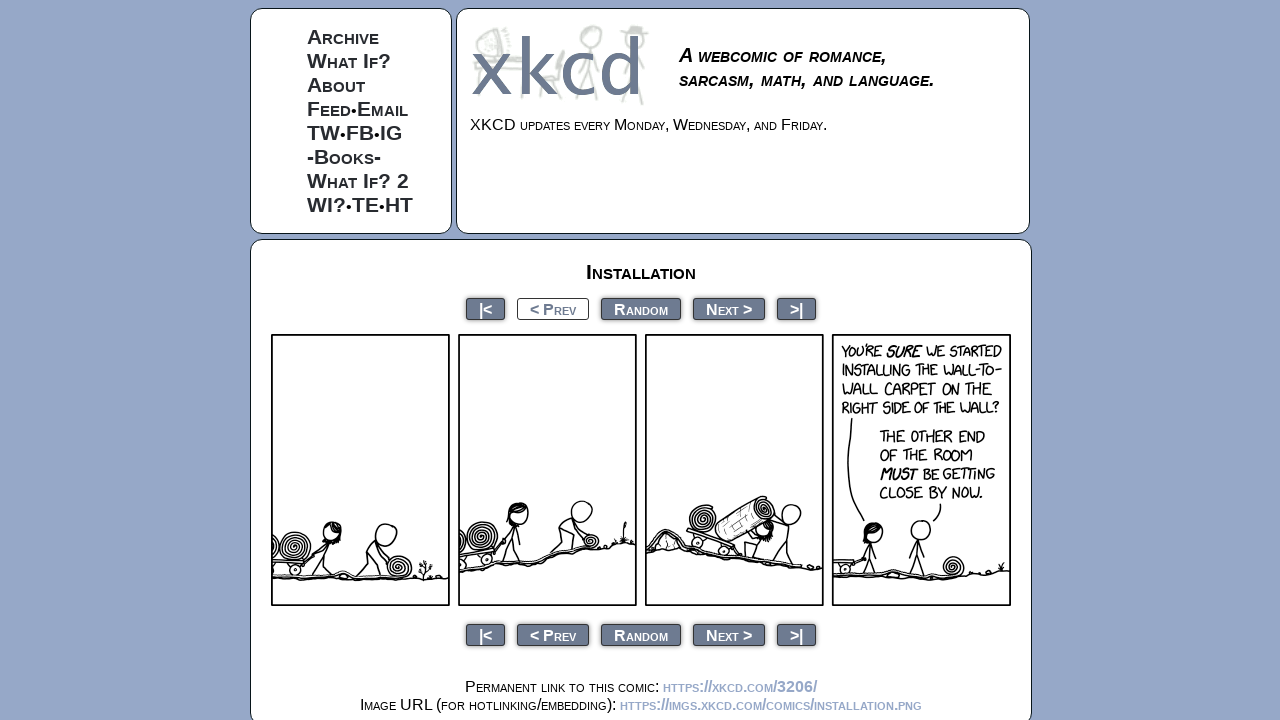